Tests JavaScript confirmation alert by clicking a button to trigger the alert, accepting it, and verifying the result message displays correctly on the page.

Starting URL: http://the-internet.herokuapp.com/javascript_alerts

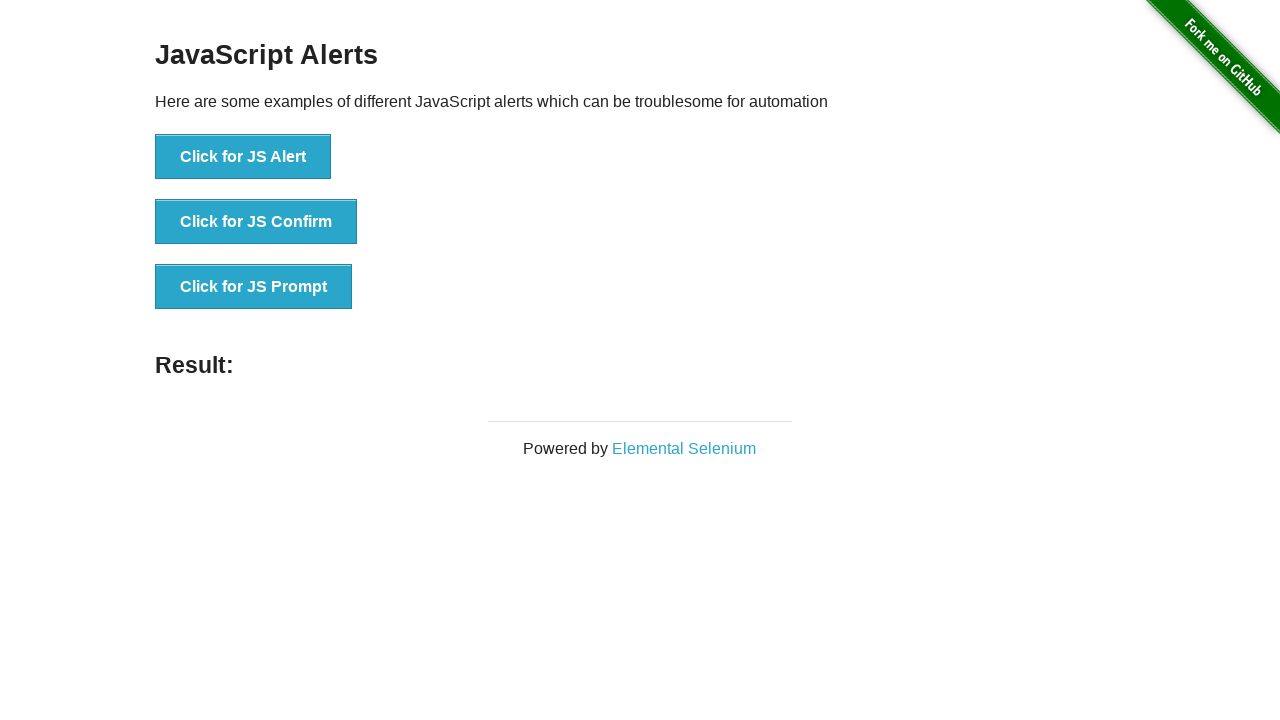

Set up dialog handler to accept confirmation alerts
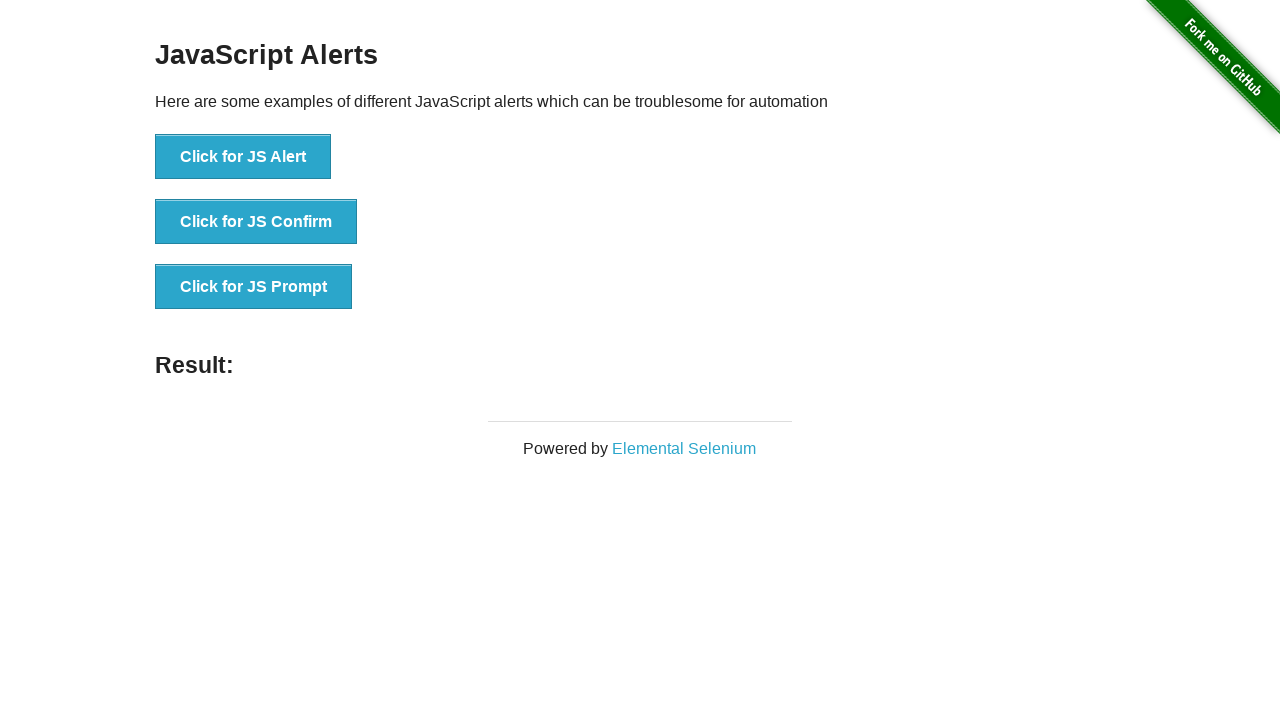

Clicked the second button to trigger JavaScript confirmation alert at (256, 222) on button >> nth=1
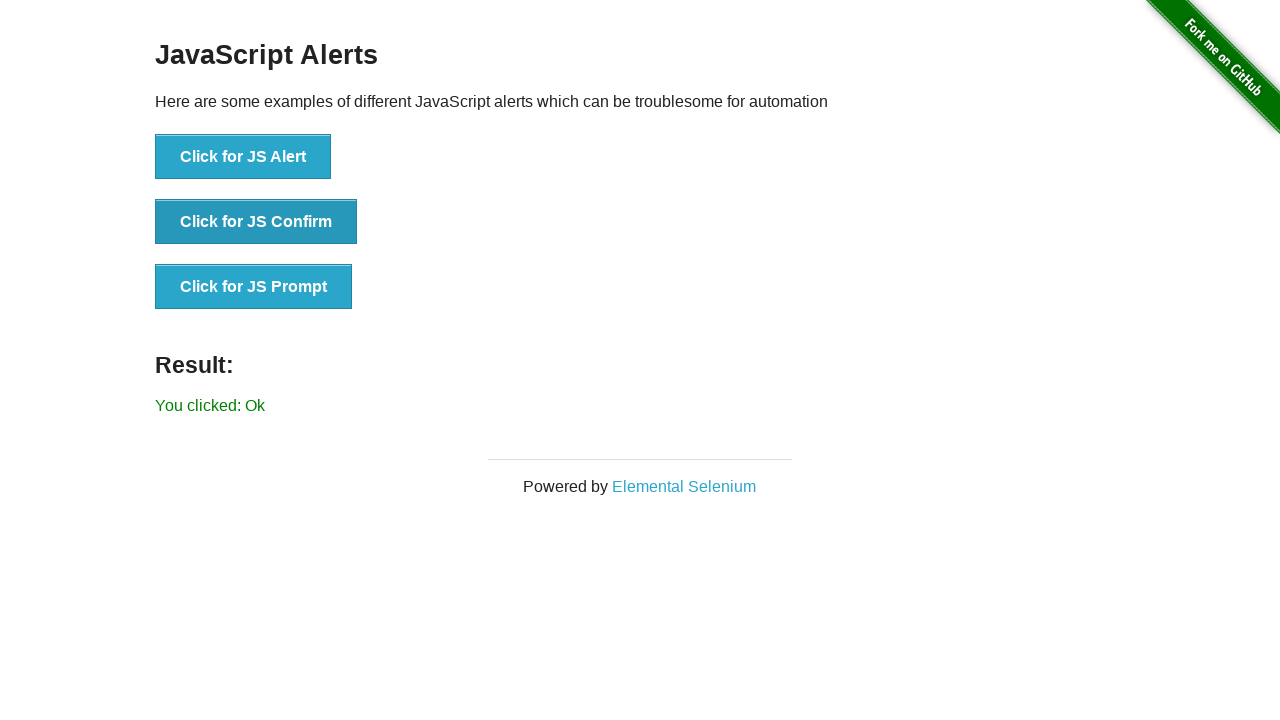

Result message element appeared on the page
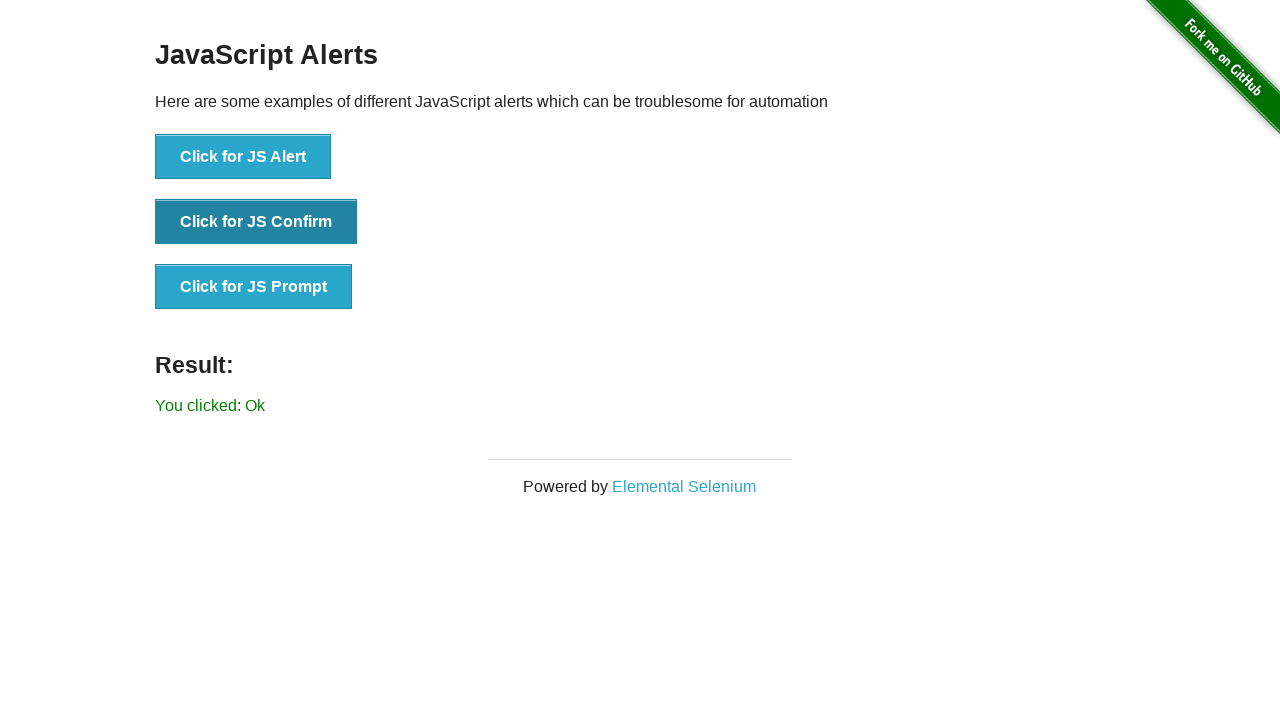

Retrieved result text: 'You clicked: Ok'
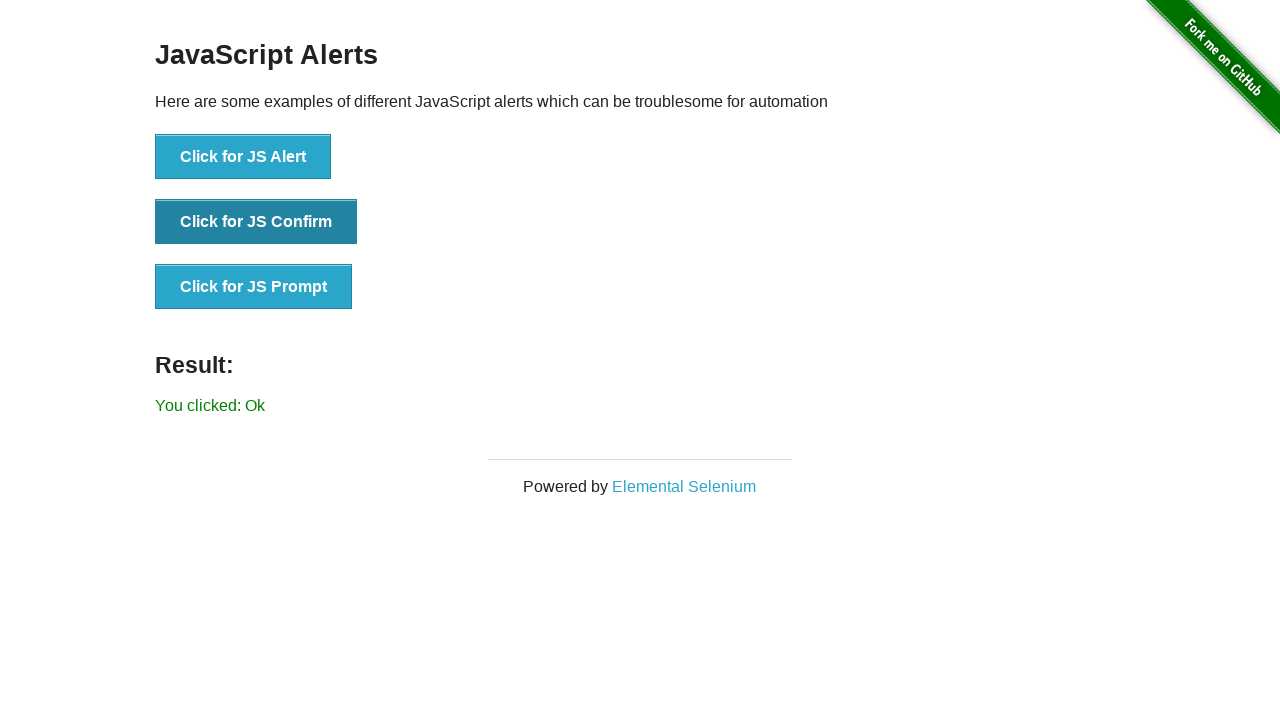

Verified result text matches 'You clicked: Ok'
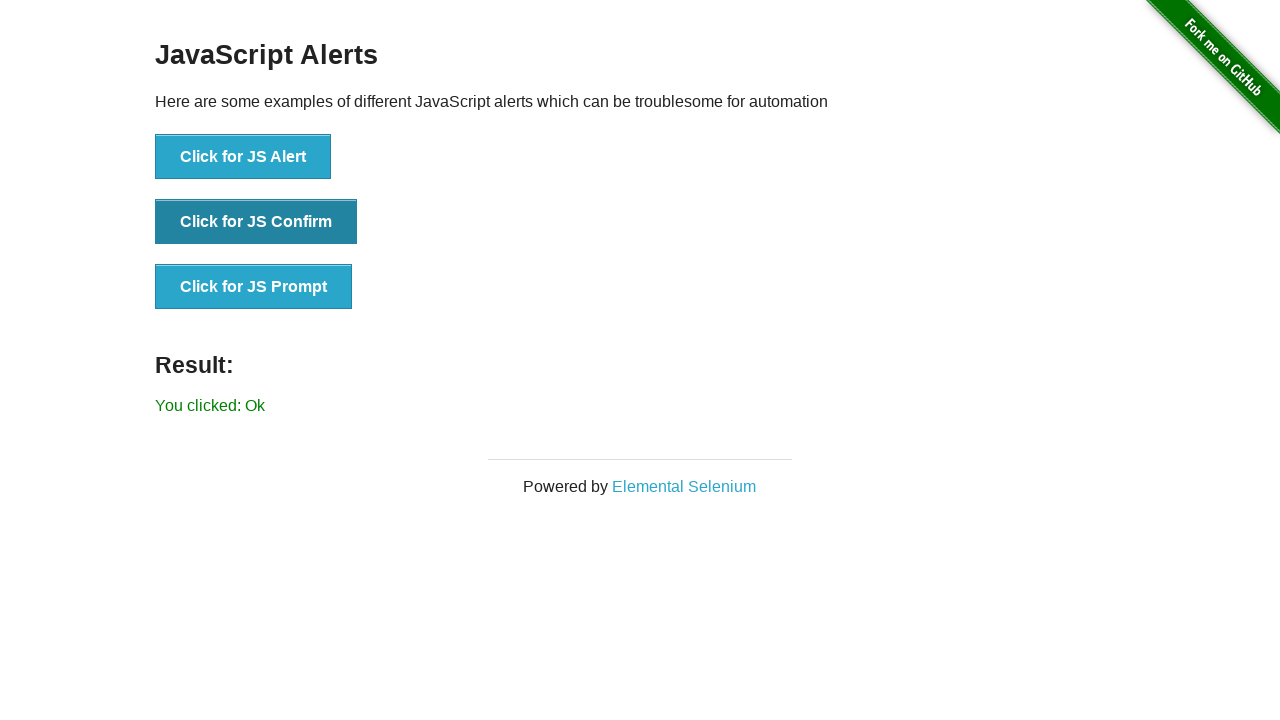

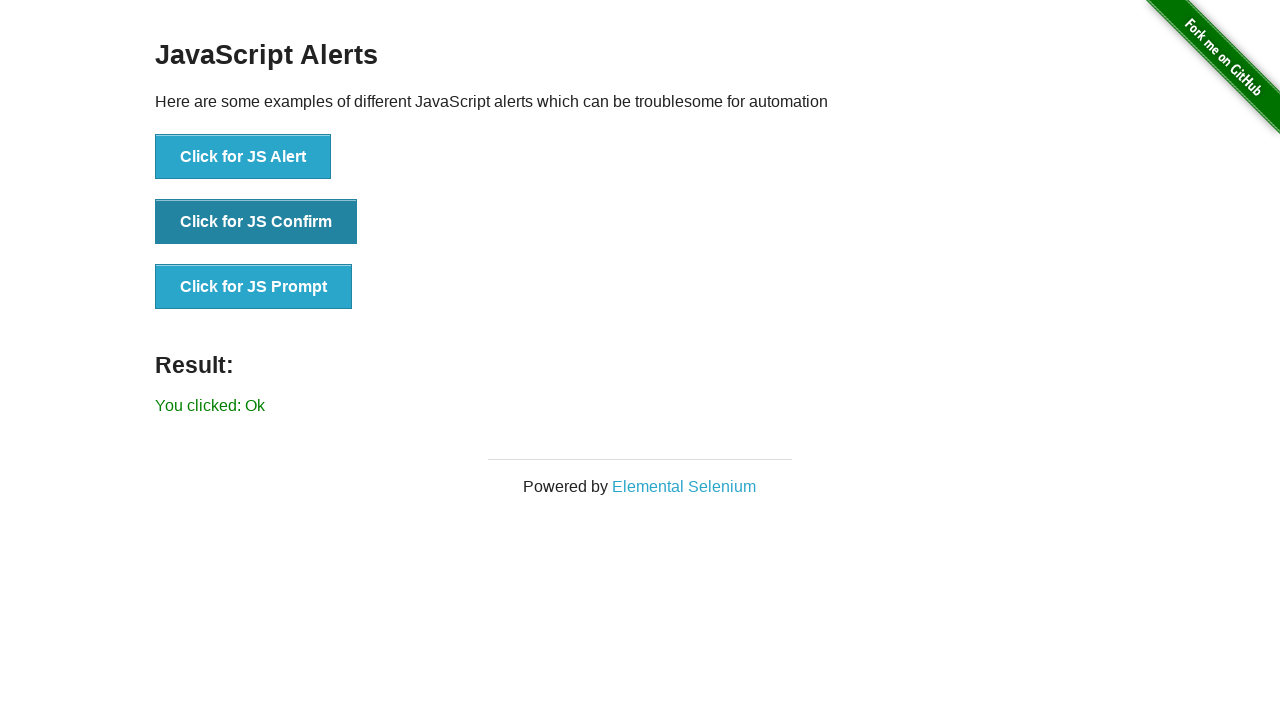